Navigates to the omayo blogspot test page and maximizes the browser window

Starting URL: https://omayo.blogspot.com/

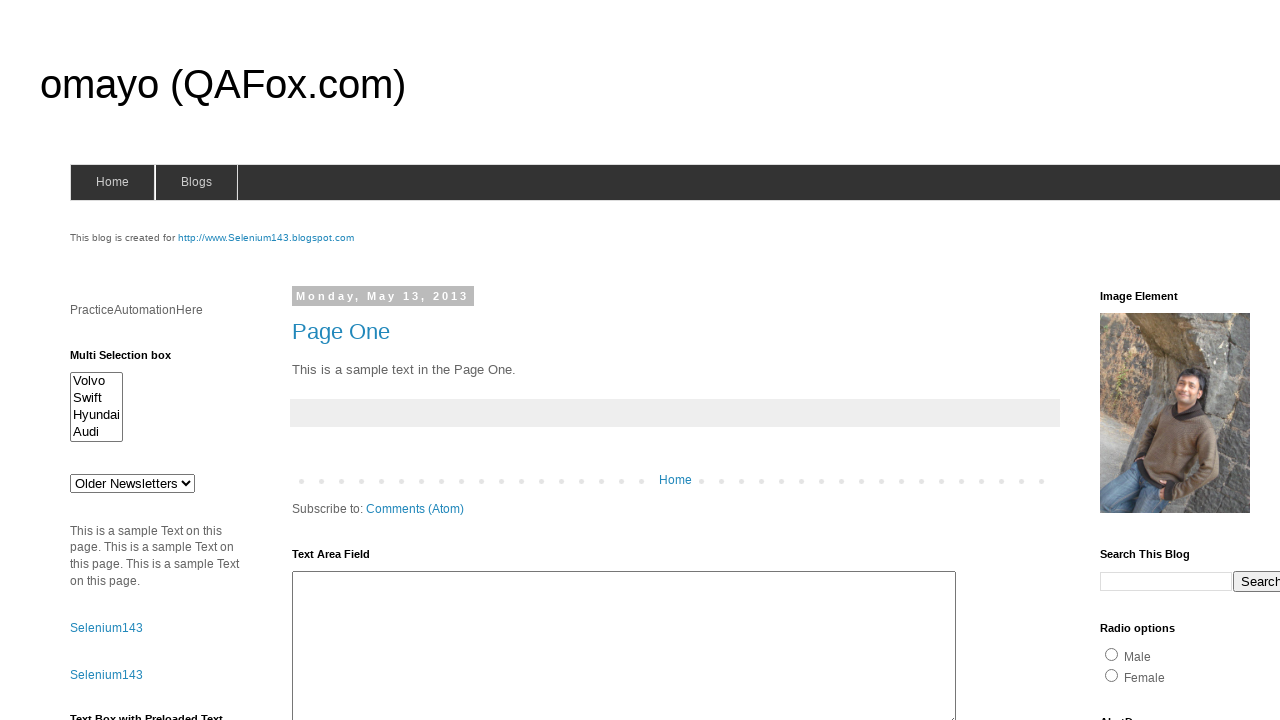

Set viewport size to 1920x1080
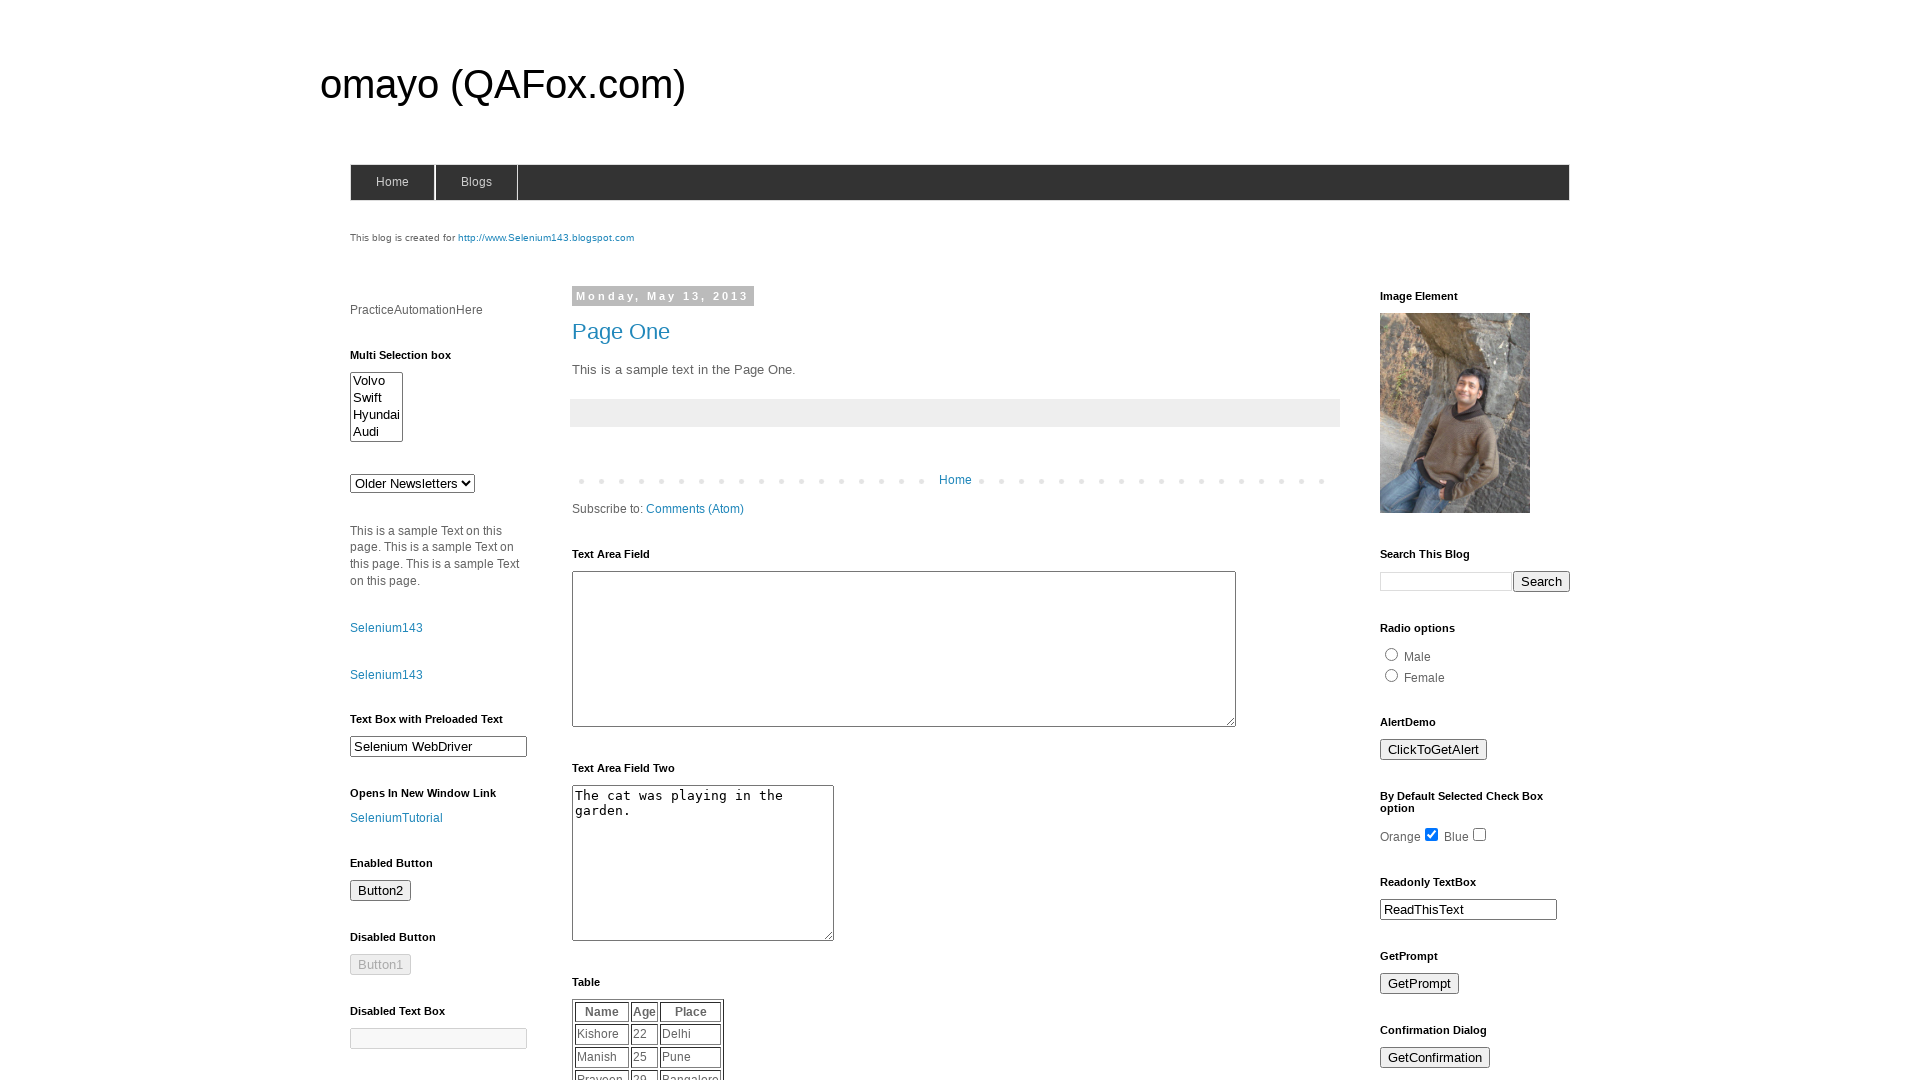

Page loaded and DOM content is ready
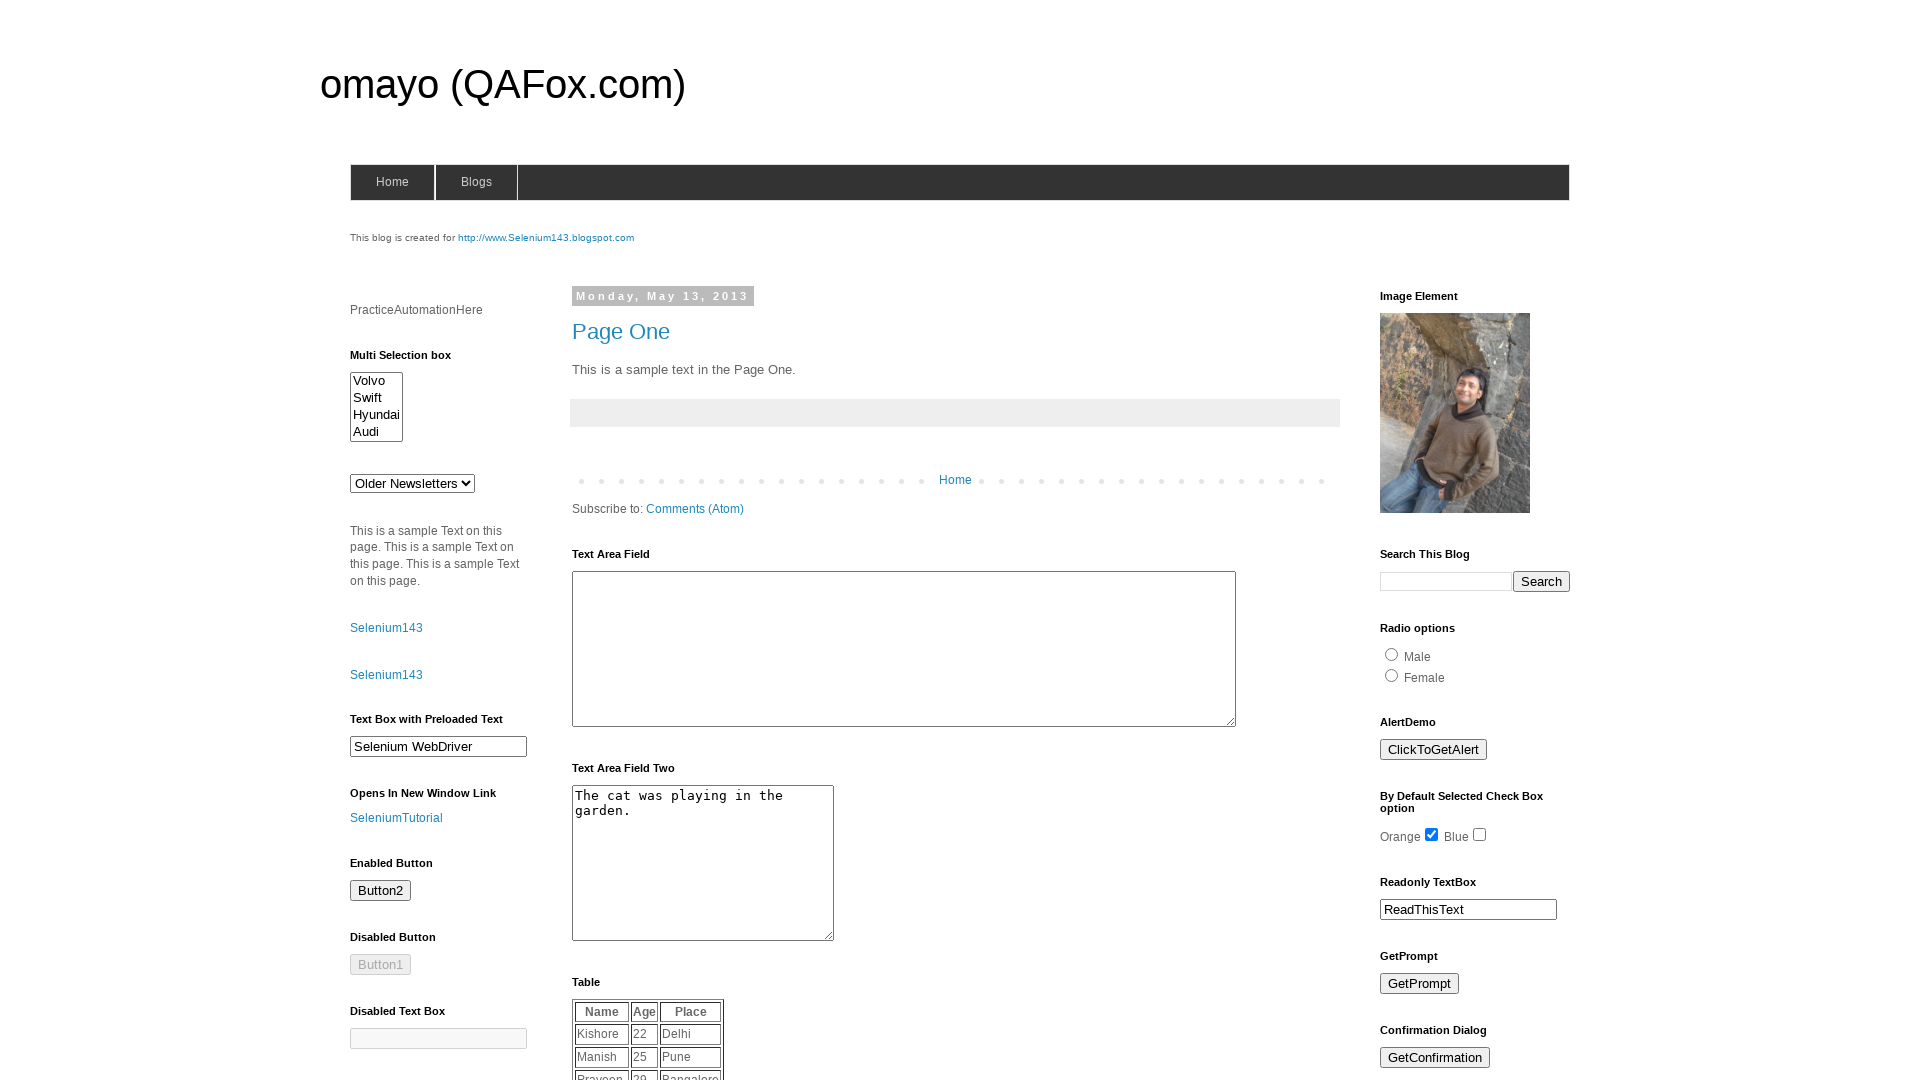

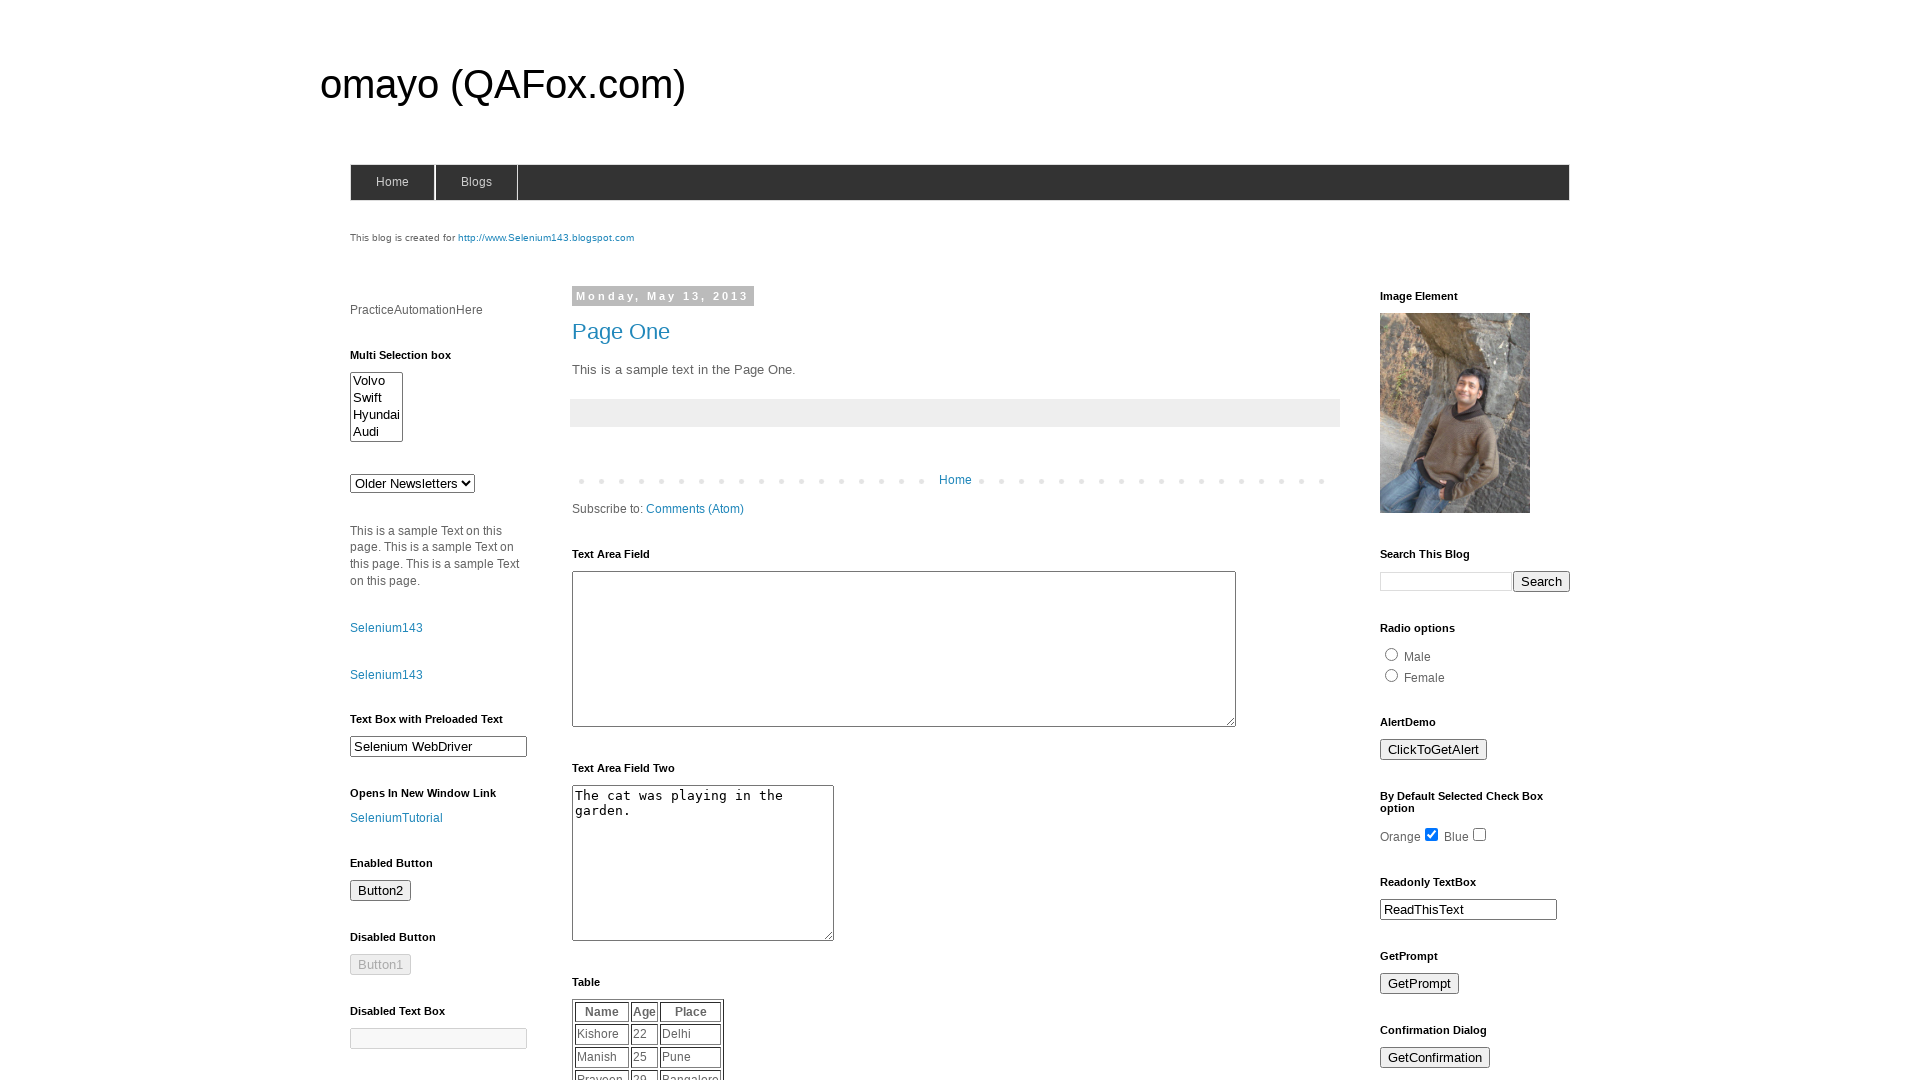